Tests marking all todo items as completed using the toggle all checkbox

Starting URL: https://demo.playwright.dev/todomvc

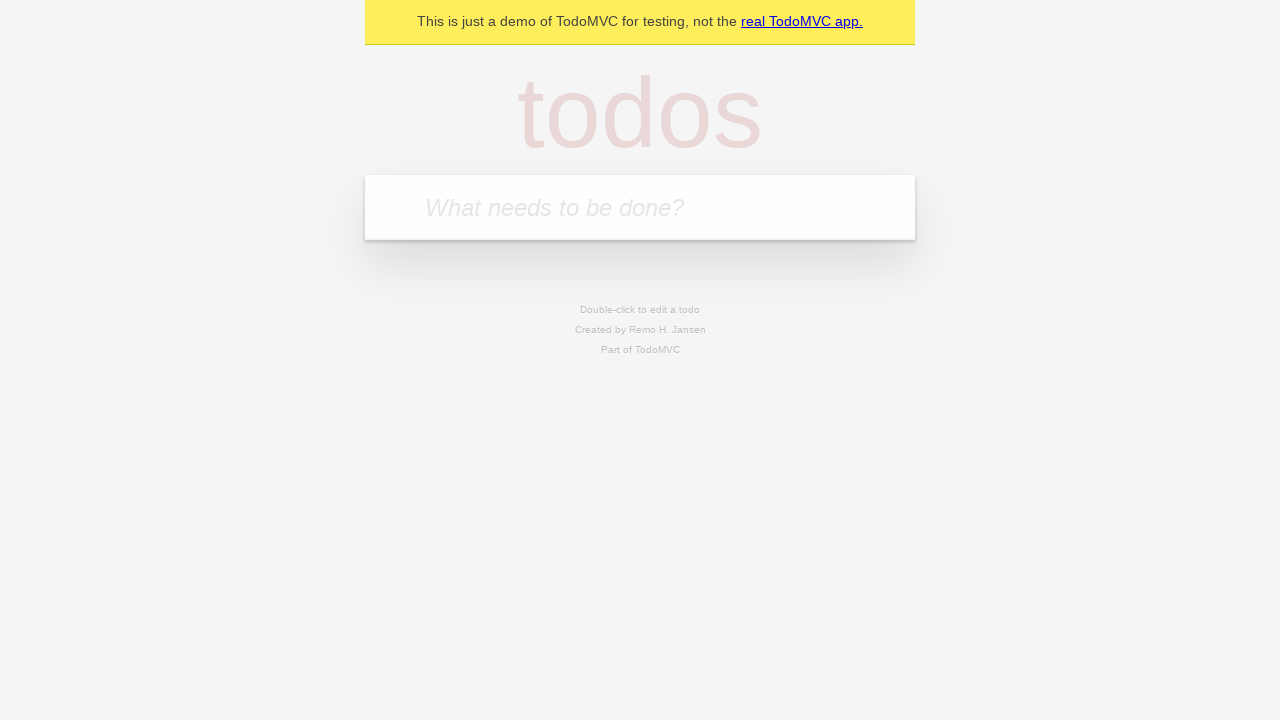

Navigated to TodoMVC demo application
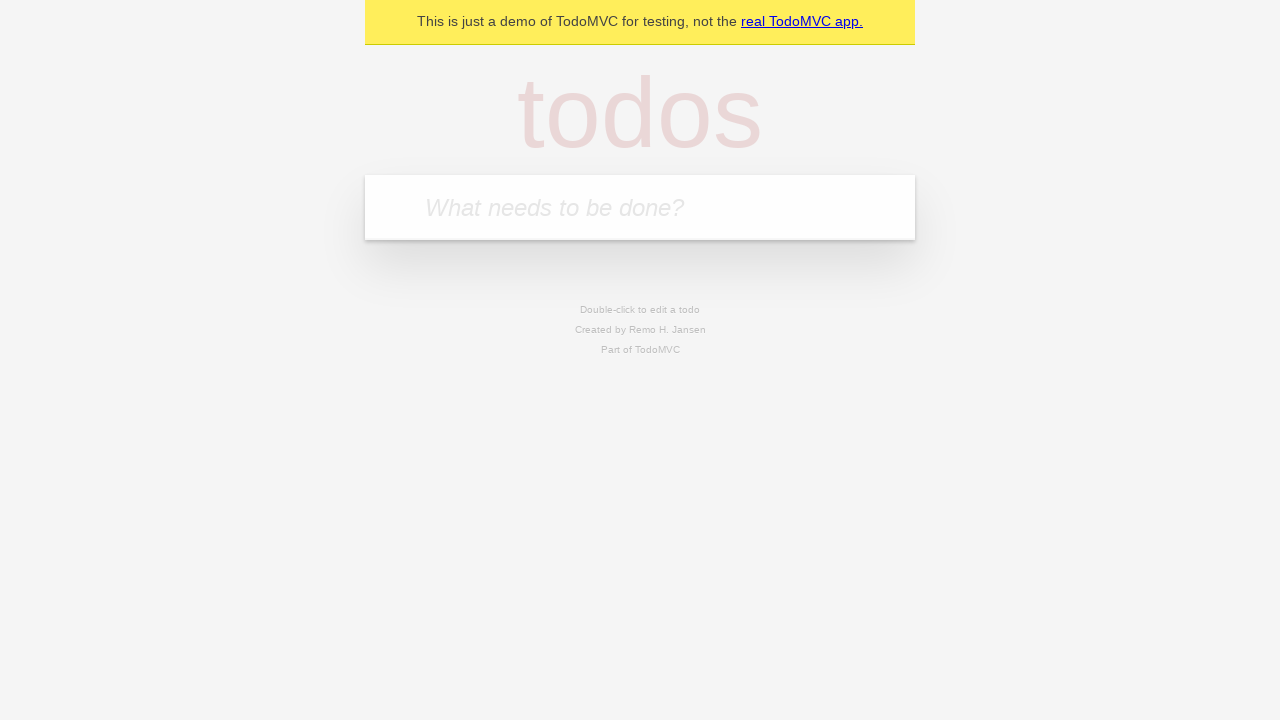

Located the todo input field
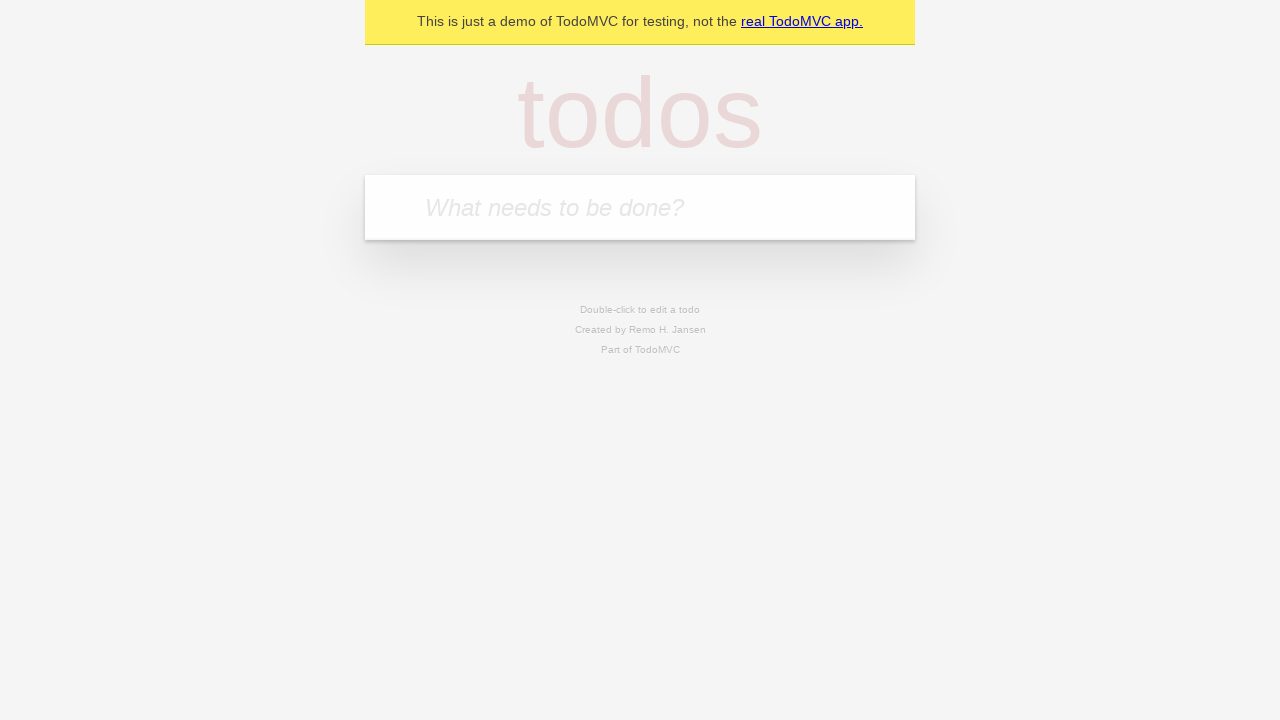

Filled todo input with 'buy some cheese' on internal:attr=[placeholder="What needs to be done?"i]
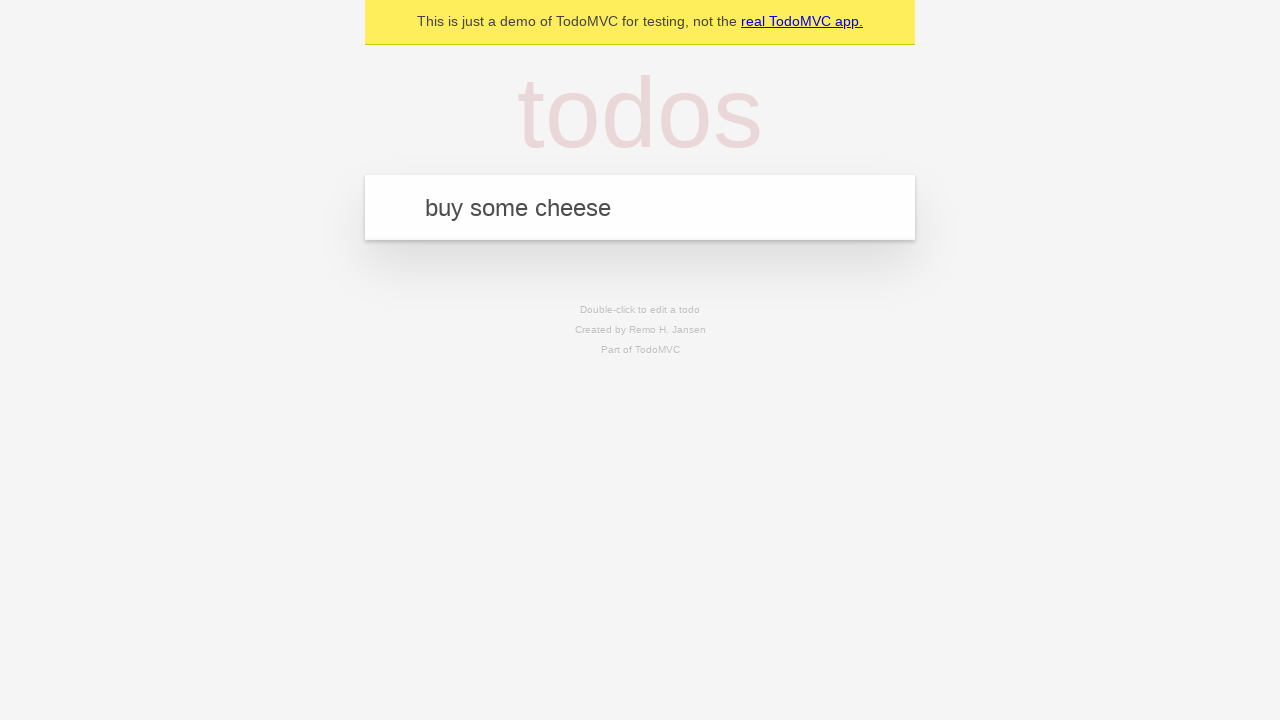

Pressed Enter to create todo item 'buy some cheese' on internal:attr=[placeholder="What needs to be done?"i]
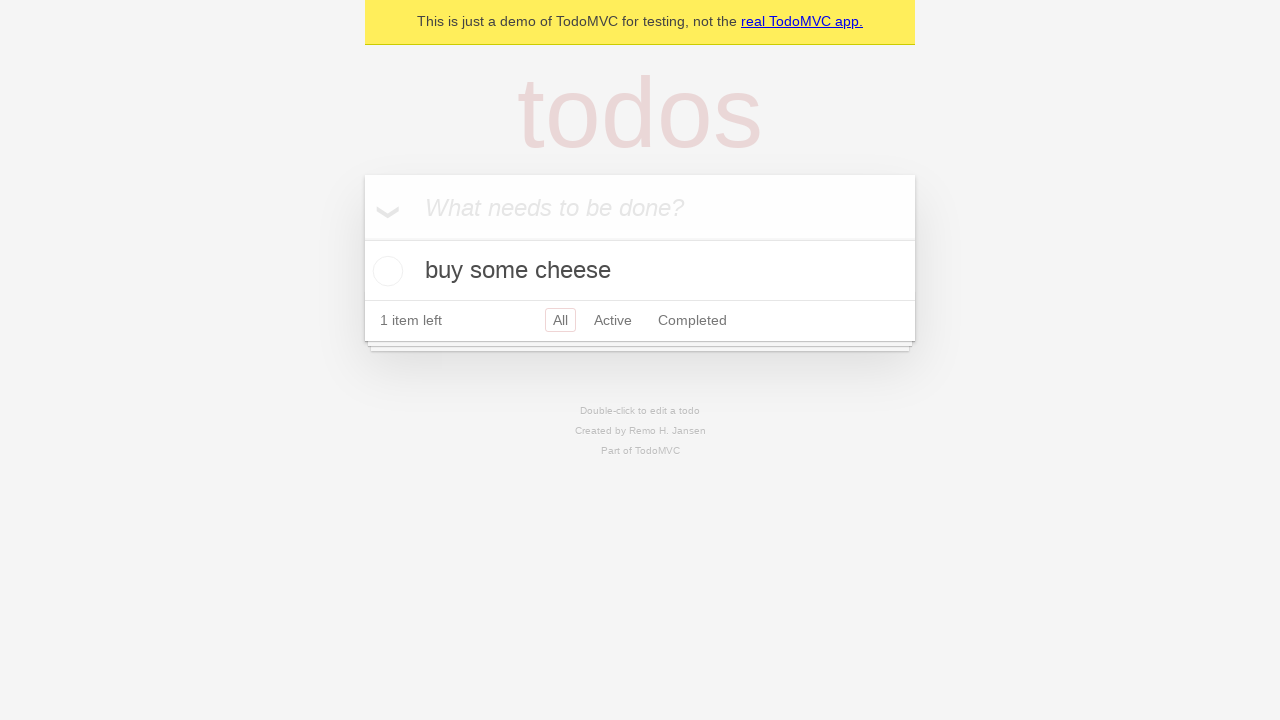

Filled todo input with 'feed the cat' on internal:attr=[placeholder="What needs to be done?"i]
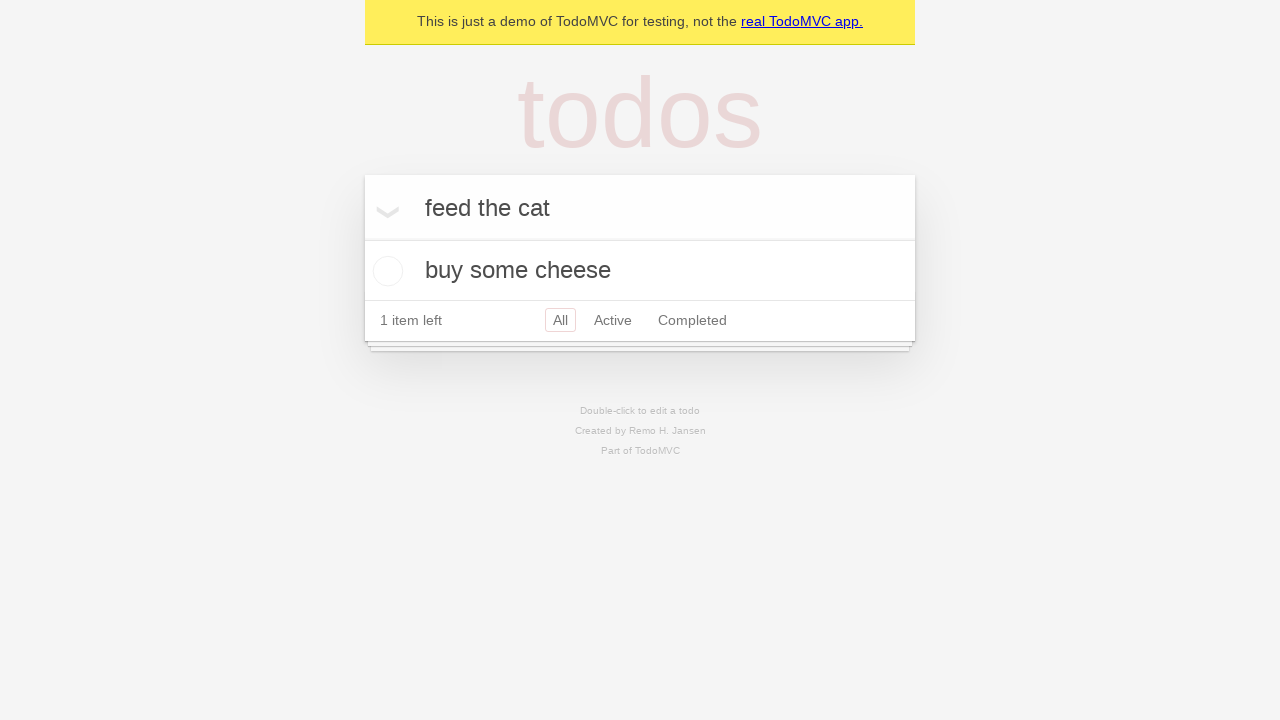

Pressed Enter to create todo item 'feed the cat' on internal:attr=[placeholder="What needs to be done?"i]
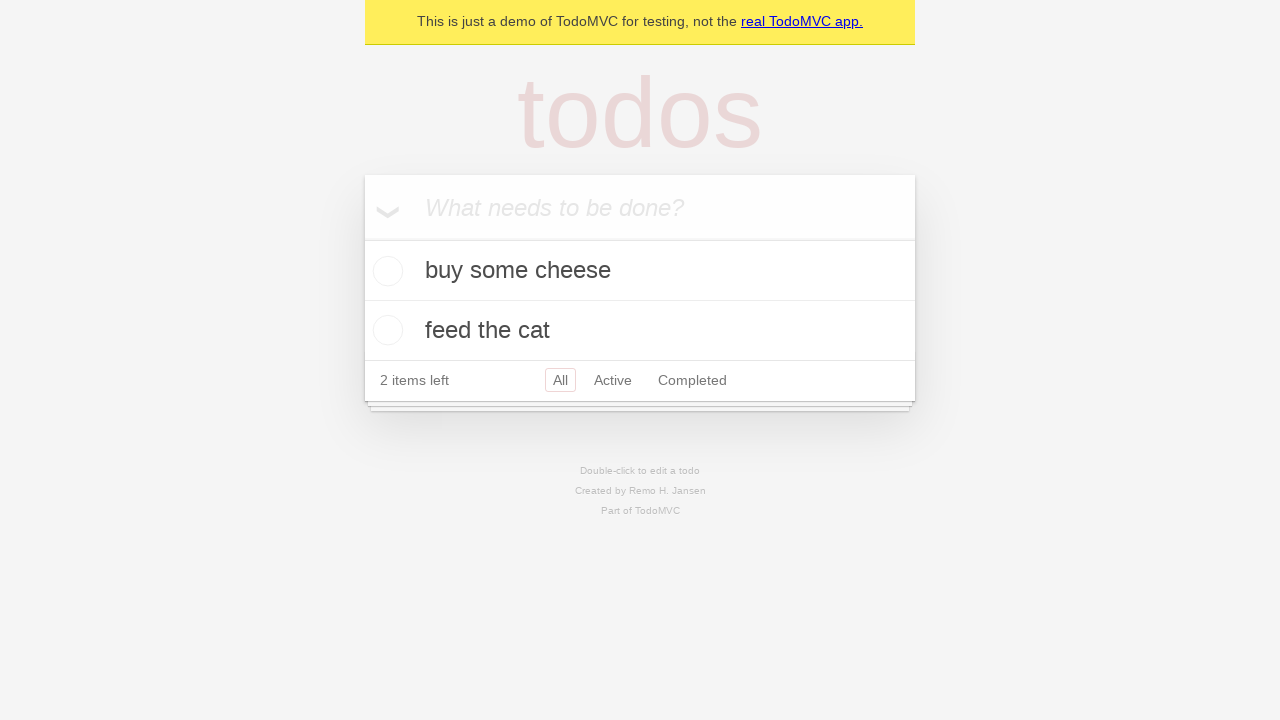

Filled todo input with 'book a doctors appointment' on internal:attr=[placeholder="What needs to be done?"i]
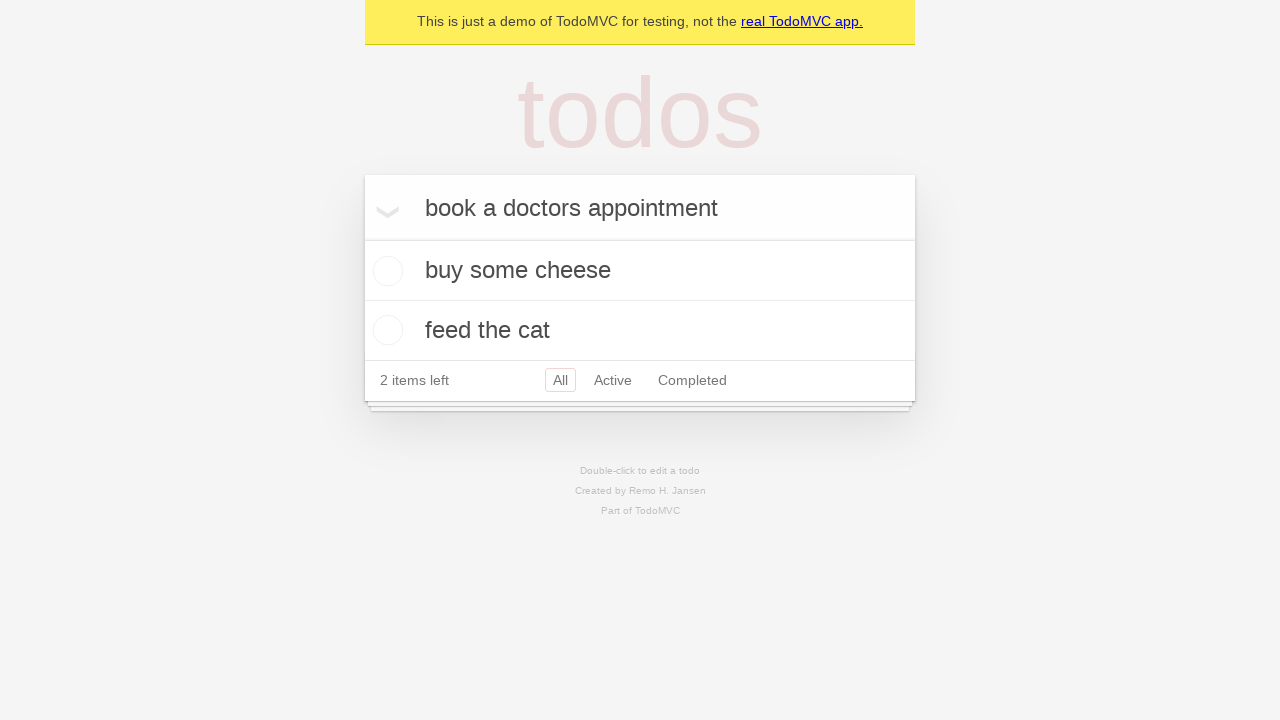

Pressed Enter to create todo item 'book a doctors appointment' on internal:attr=[placeholder="What needs to be done?"i]
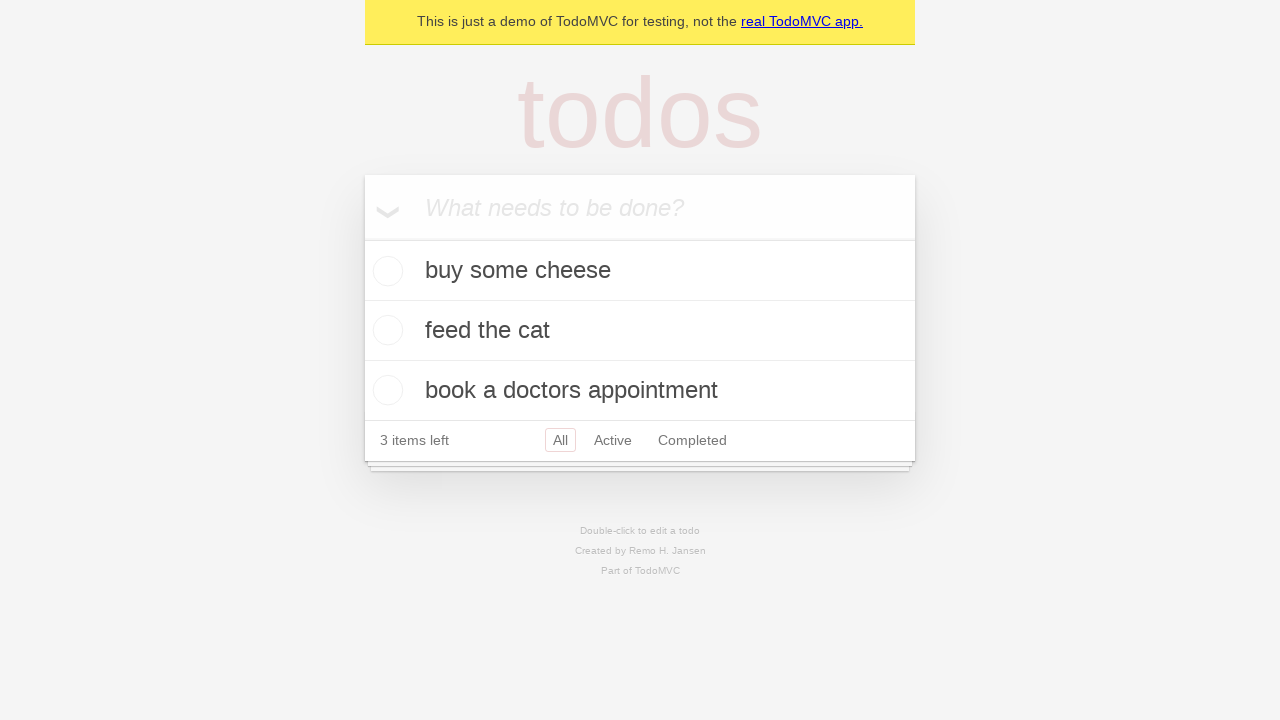

Clicked 'Mark all as complete' checkbox at (362, 238) on internal:label="Mark all as complete"i
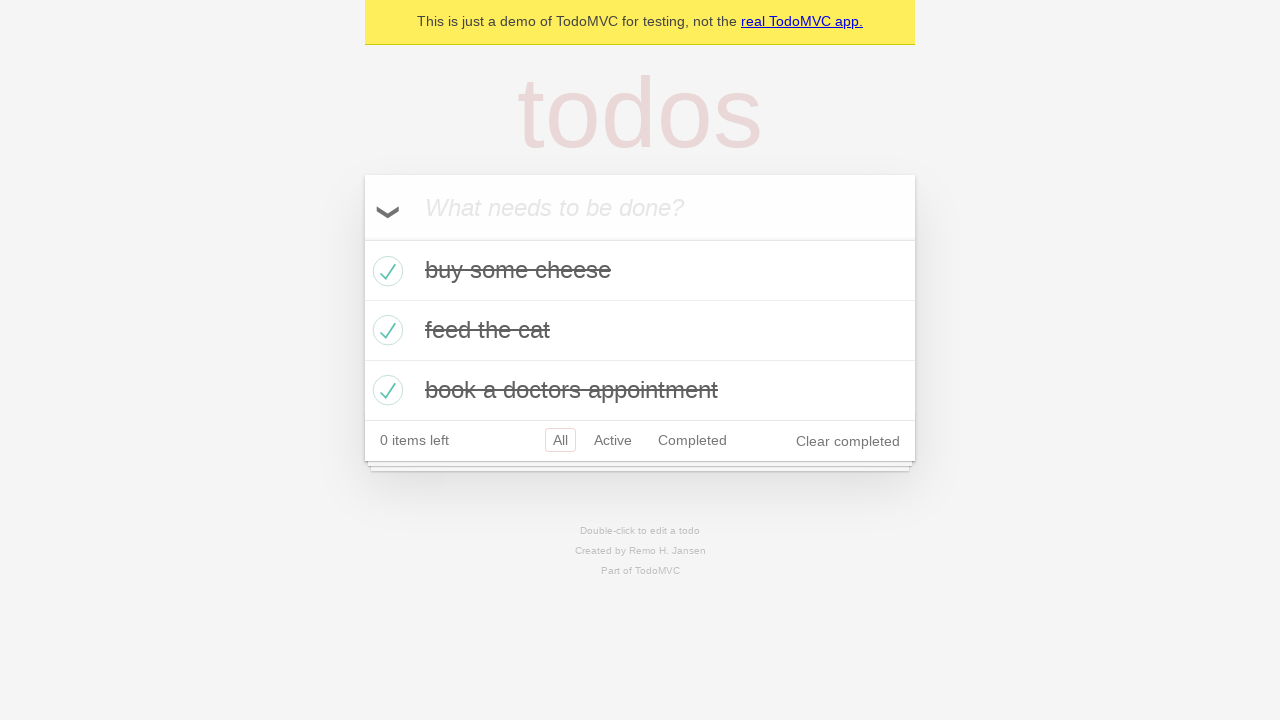

Verified that all todo items are marked as completed
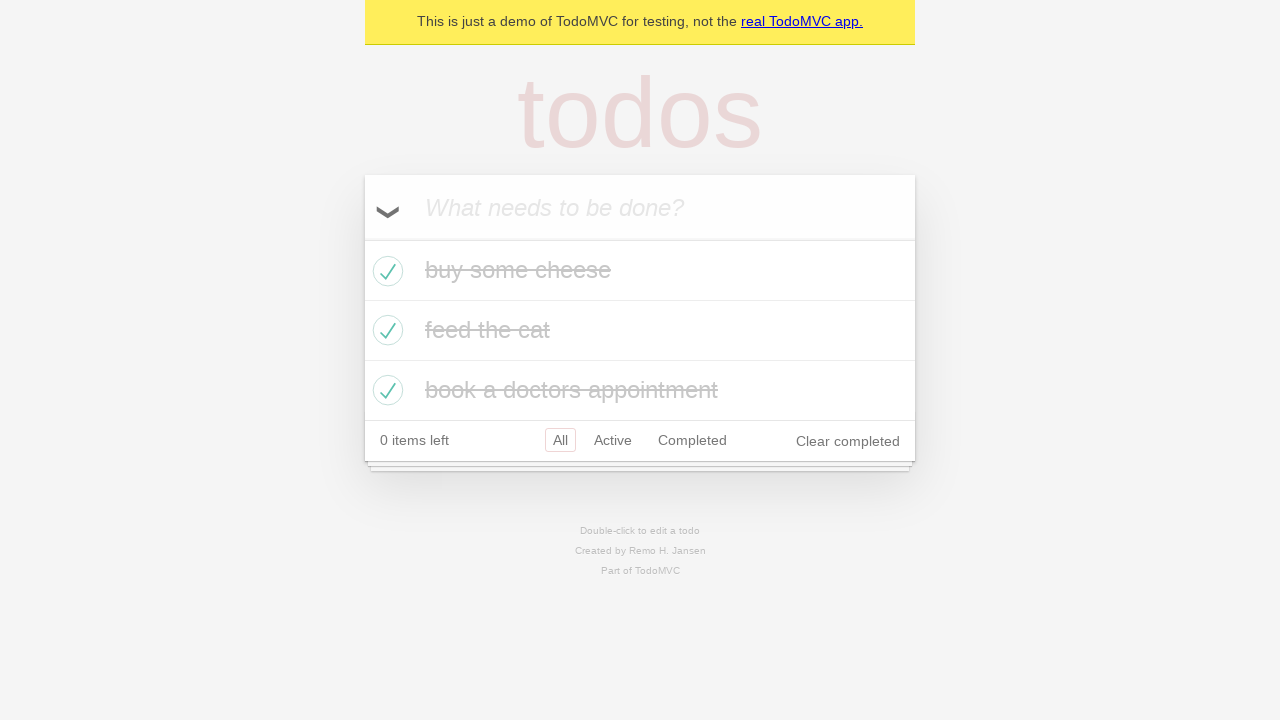

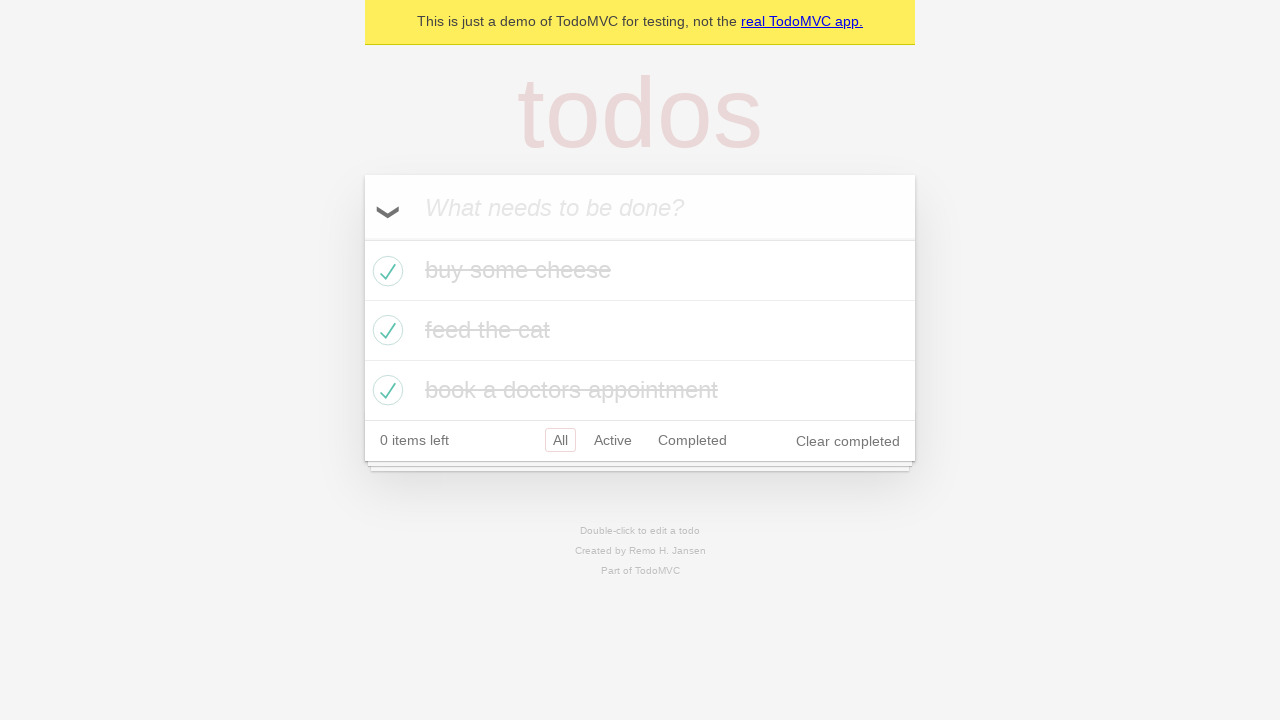